Navigates to Testify Ltd website and clicks on the Contact Us link

Starting URL: https://testifyltd.com/

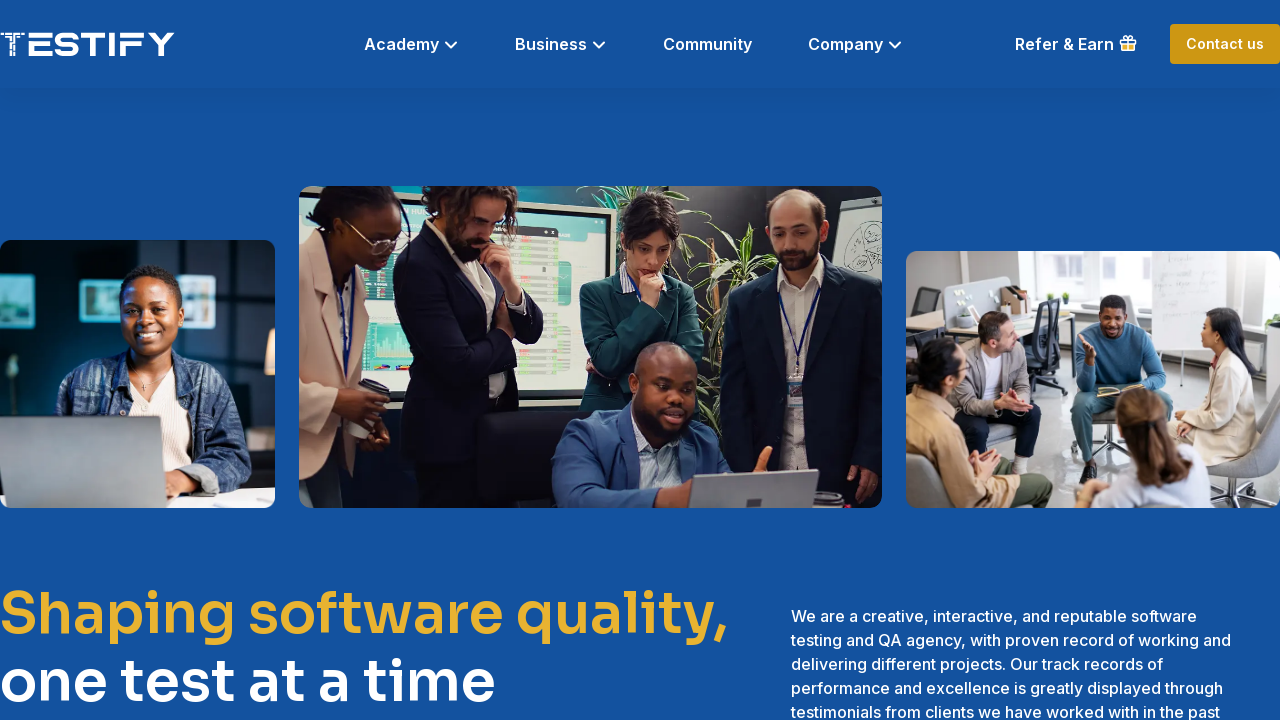

Navigated to Testify Ltd website
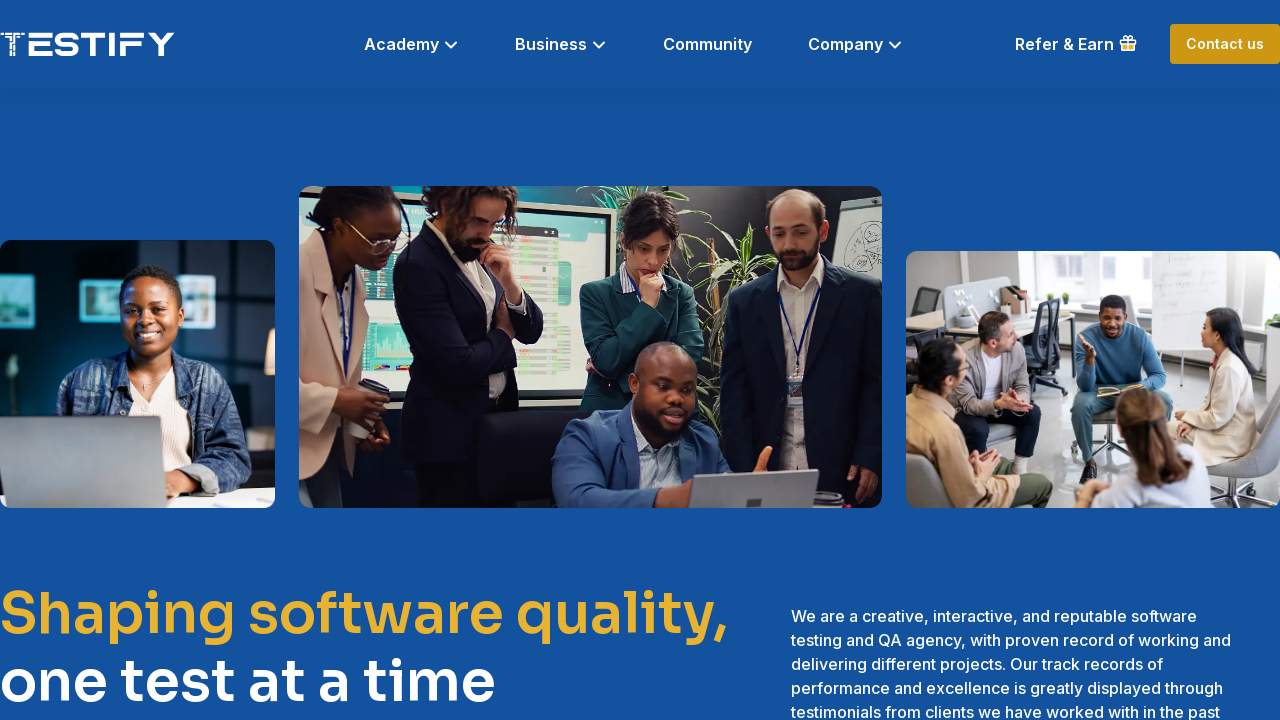

Clicked on the Contact Us link at (1053, 489) on xpath=//a[contains(text(),'Contact Us')]
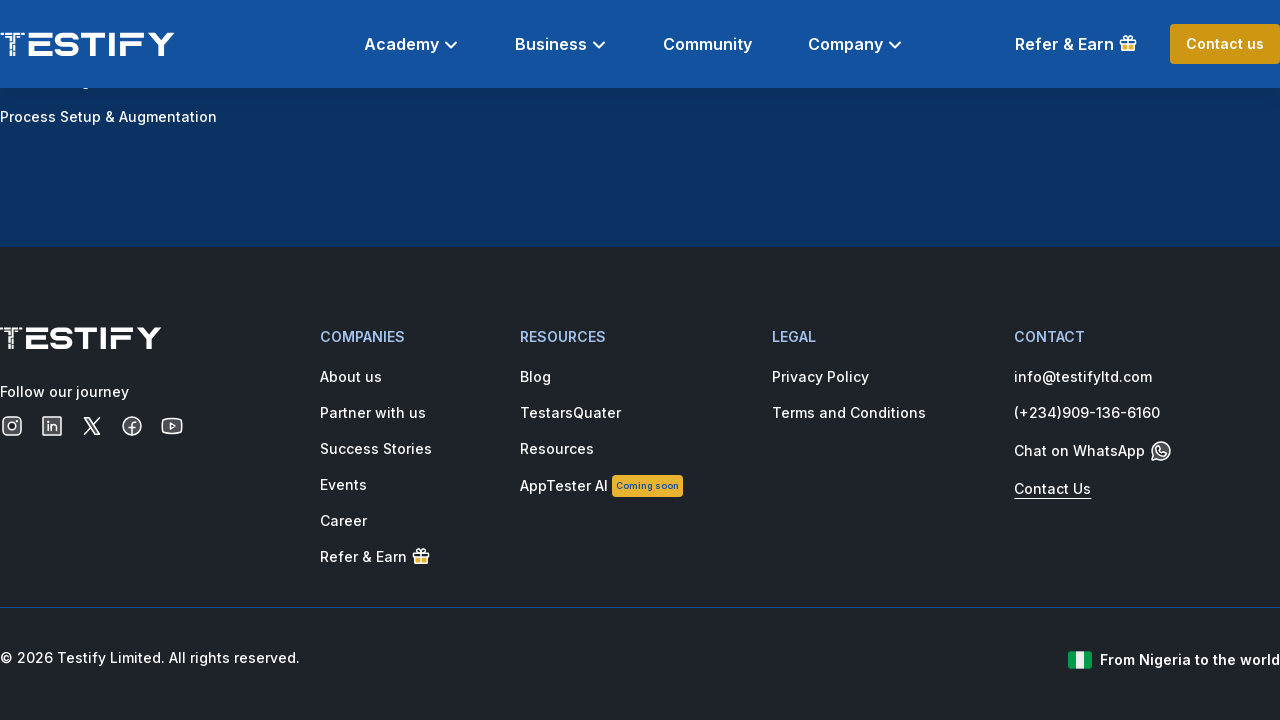

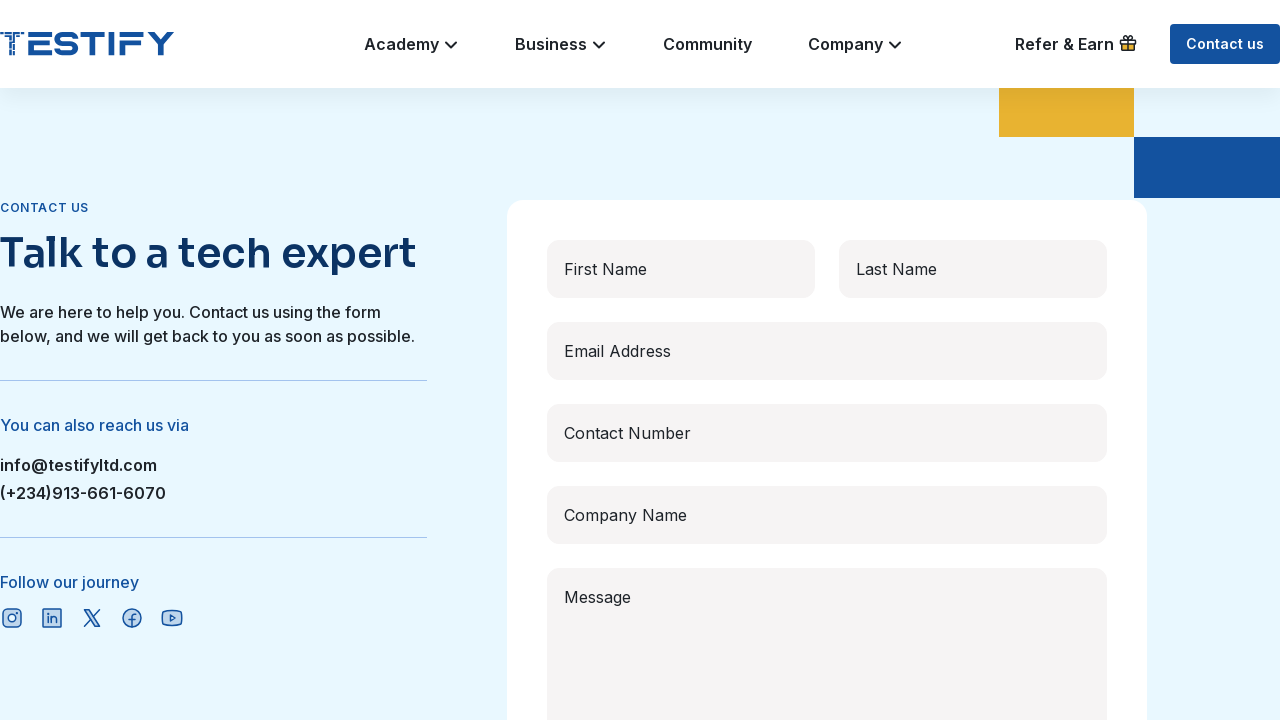